Tests a simple mouse click action on a clickable element and verifies the click status is displayed.

Starting URL: https://www.selenium.dev/selenium/web/mouse_interaction.html

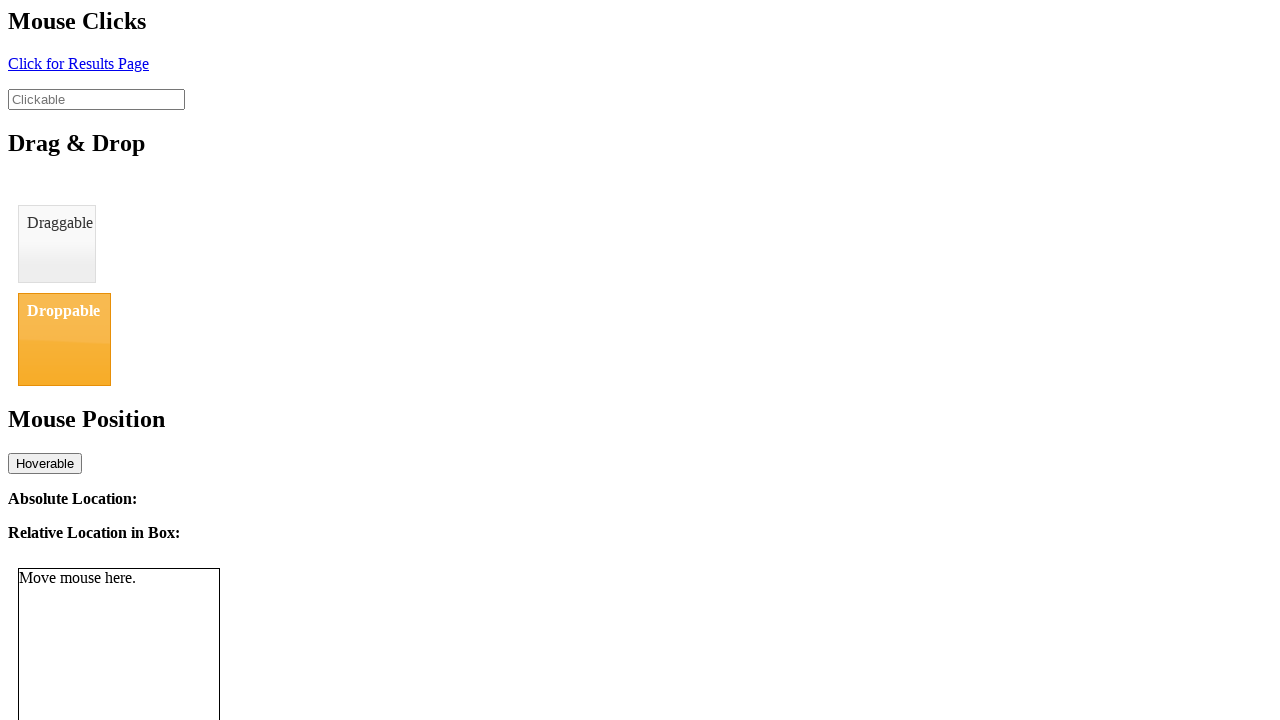

Navigated to mouse interaction test page
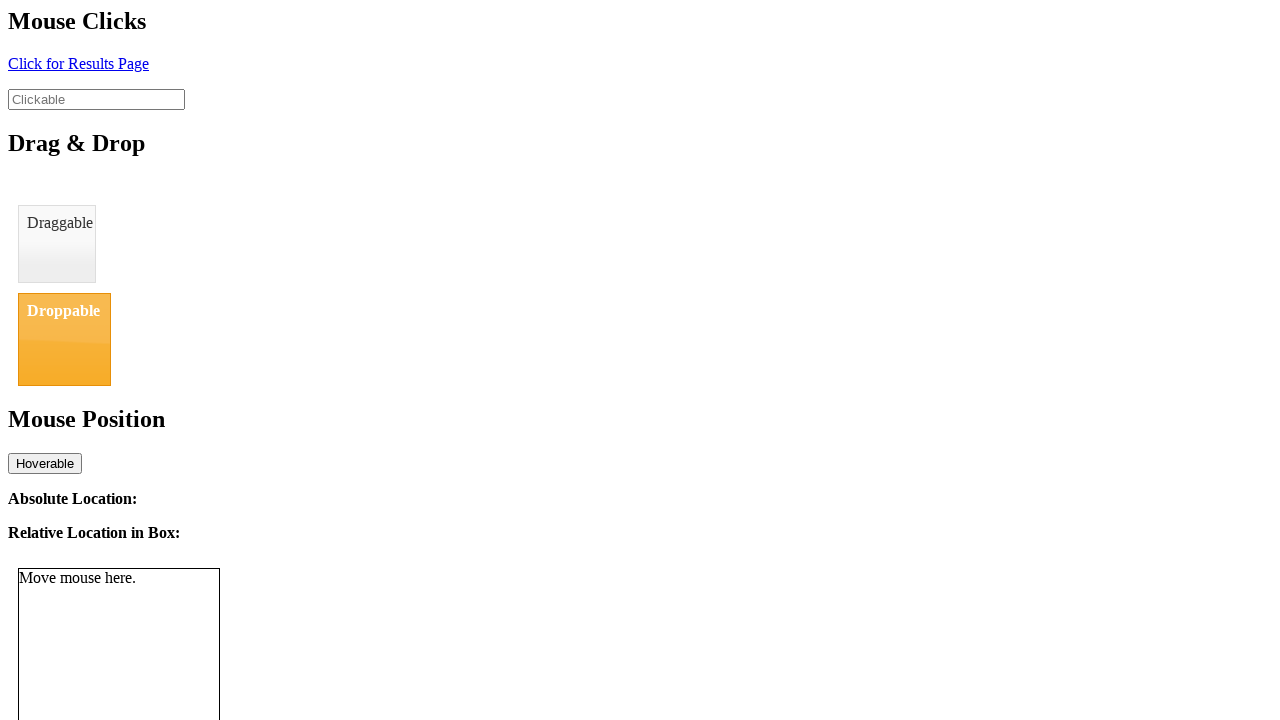

Clicked on the clickable element at (96, 99) on #clickable
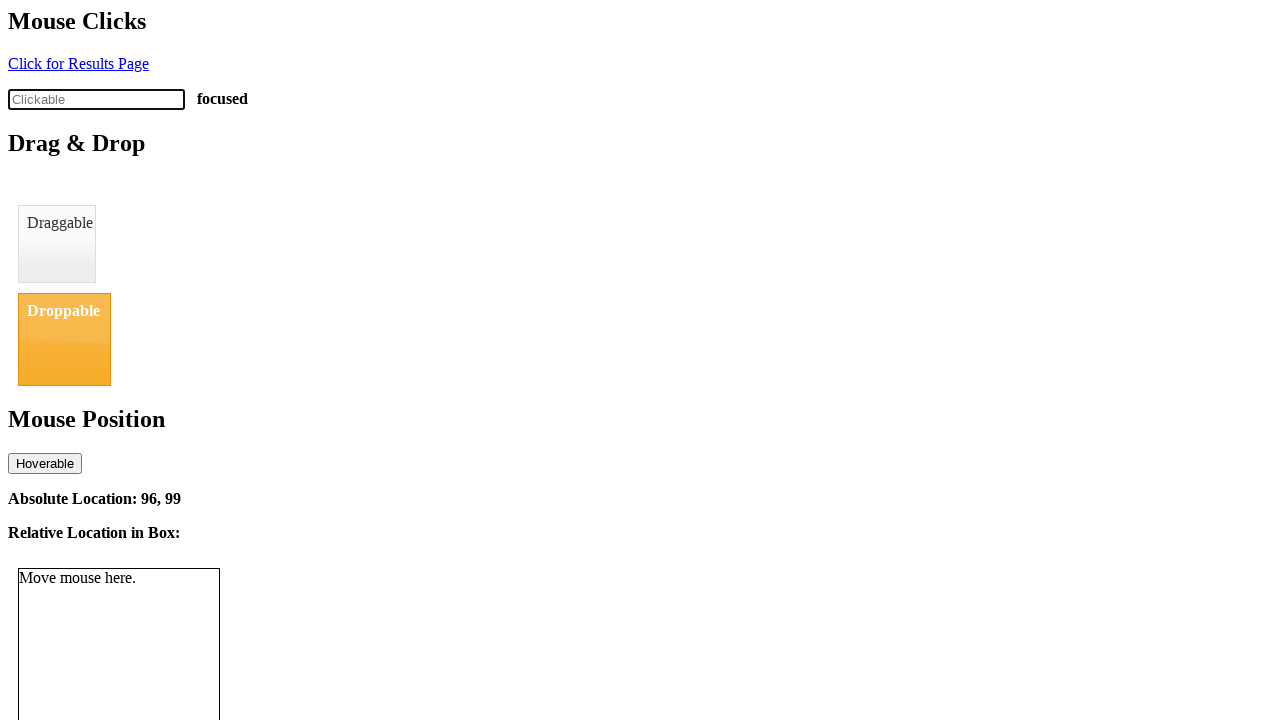

Click status element is now visible
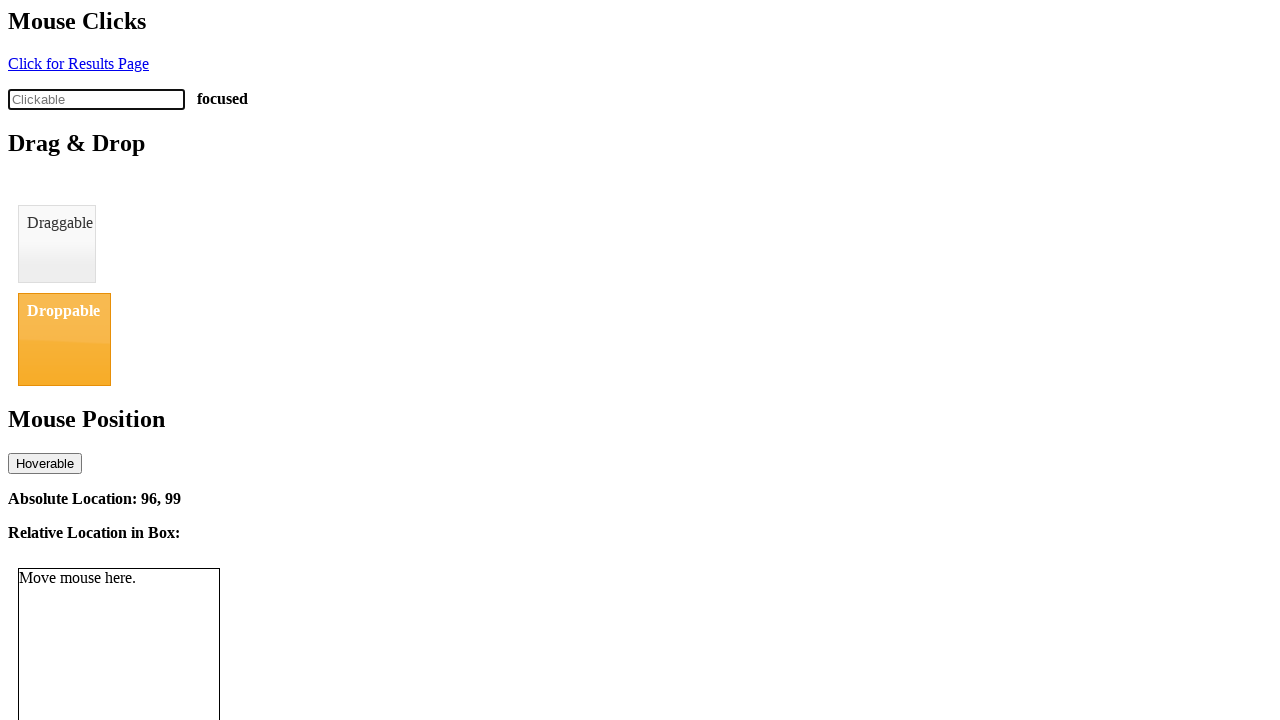

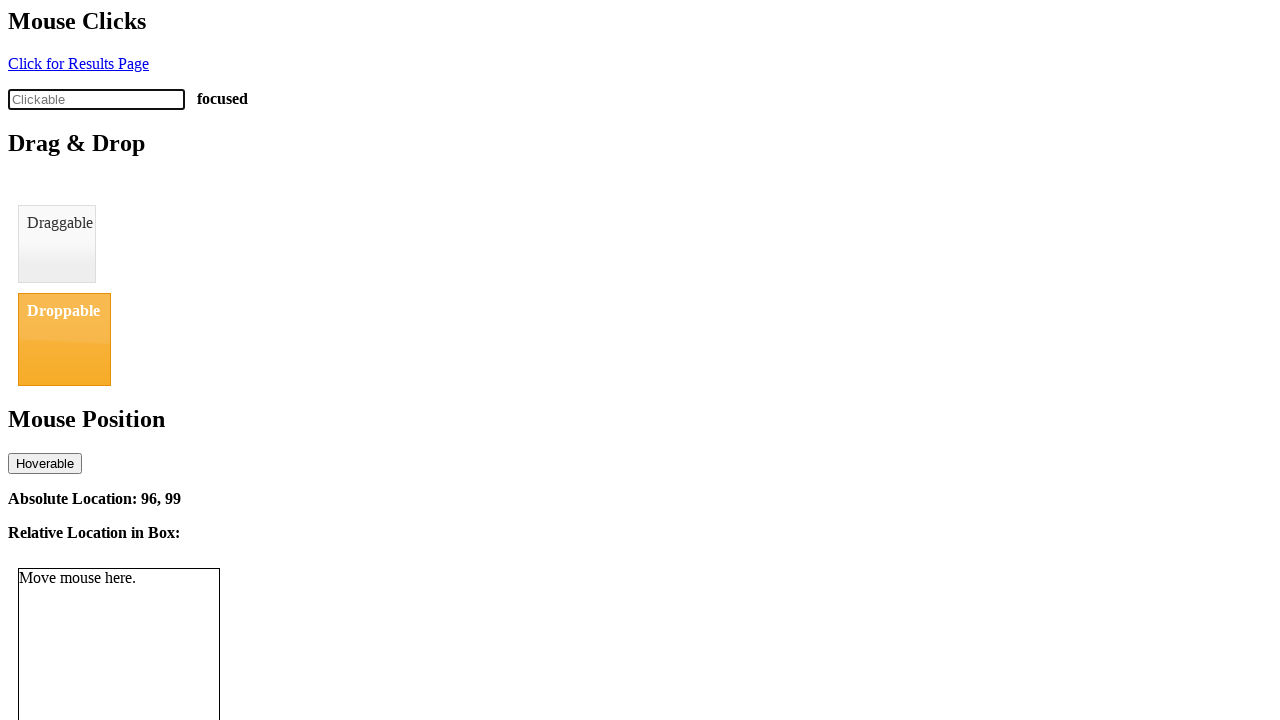